Tests the web tables functionality on DemoQA by adding a new record with personal information (name, email, age, salary, department) and then searching for the added record by name.

Starting URL: https://demoqa.com/webtables

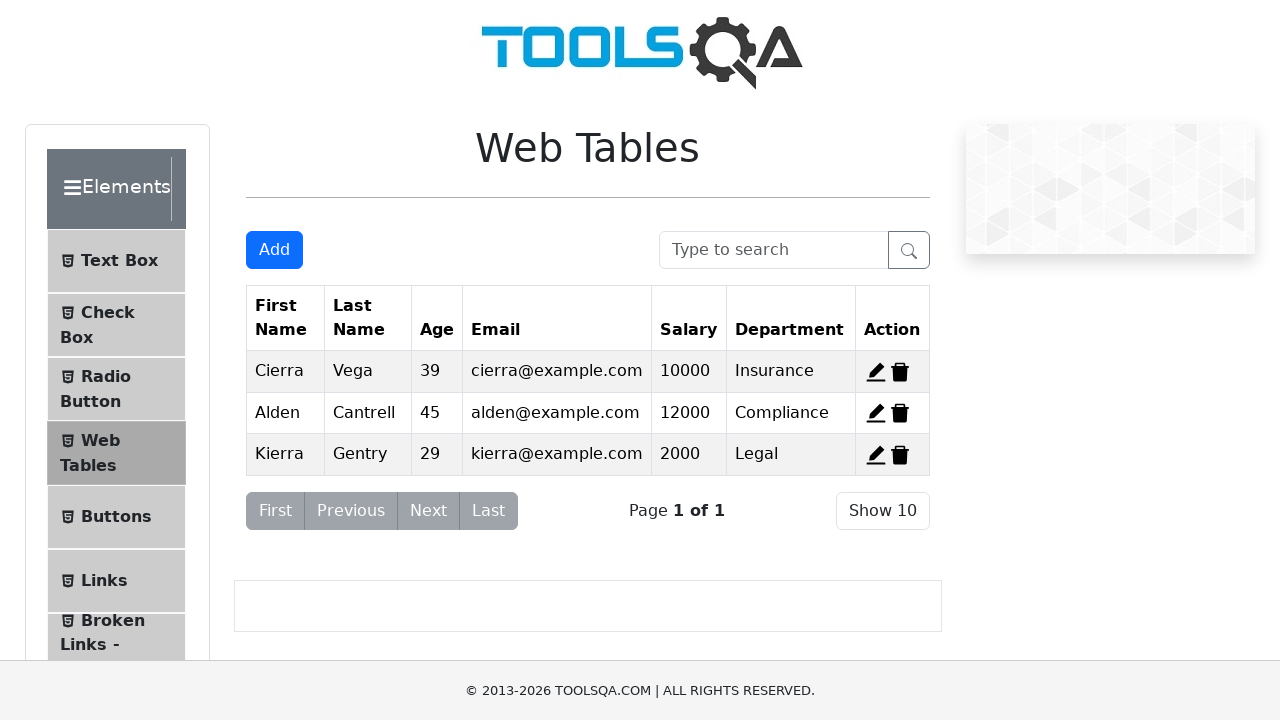

Clicked Add button to open registration form at (274, 250) on button#addNewRecordButton
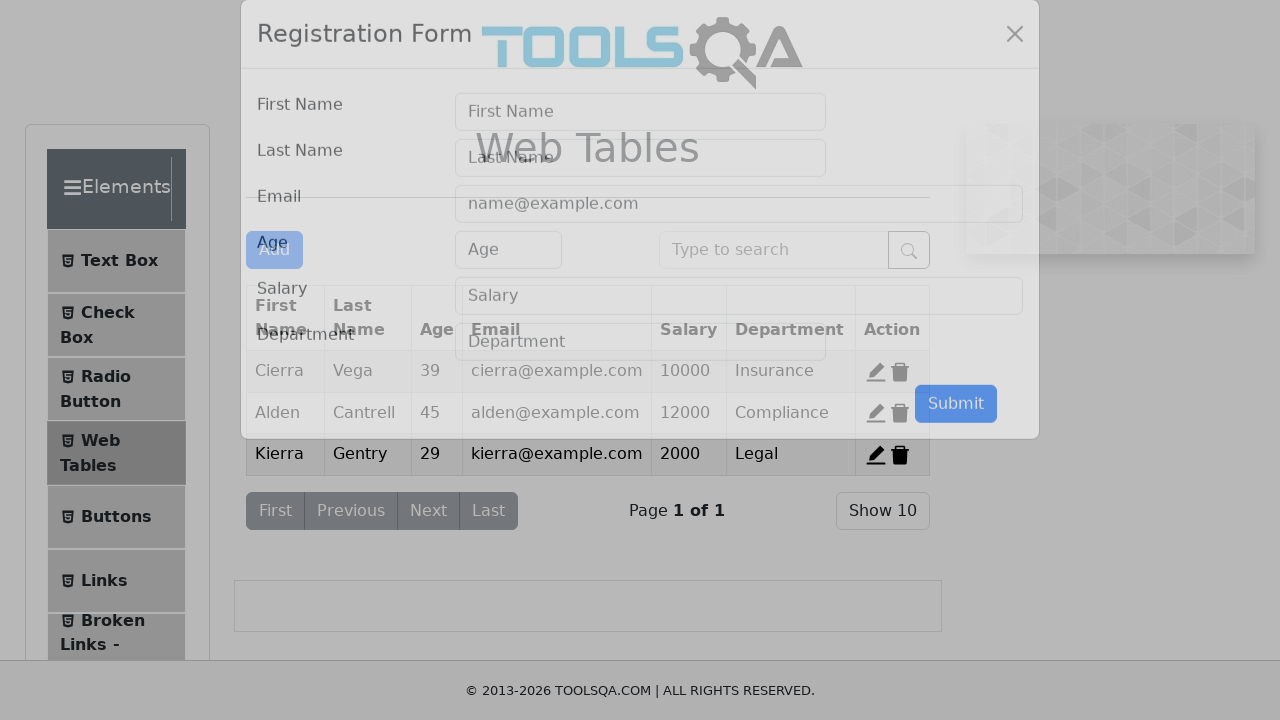

Registration form modal appeared
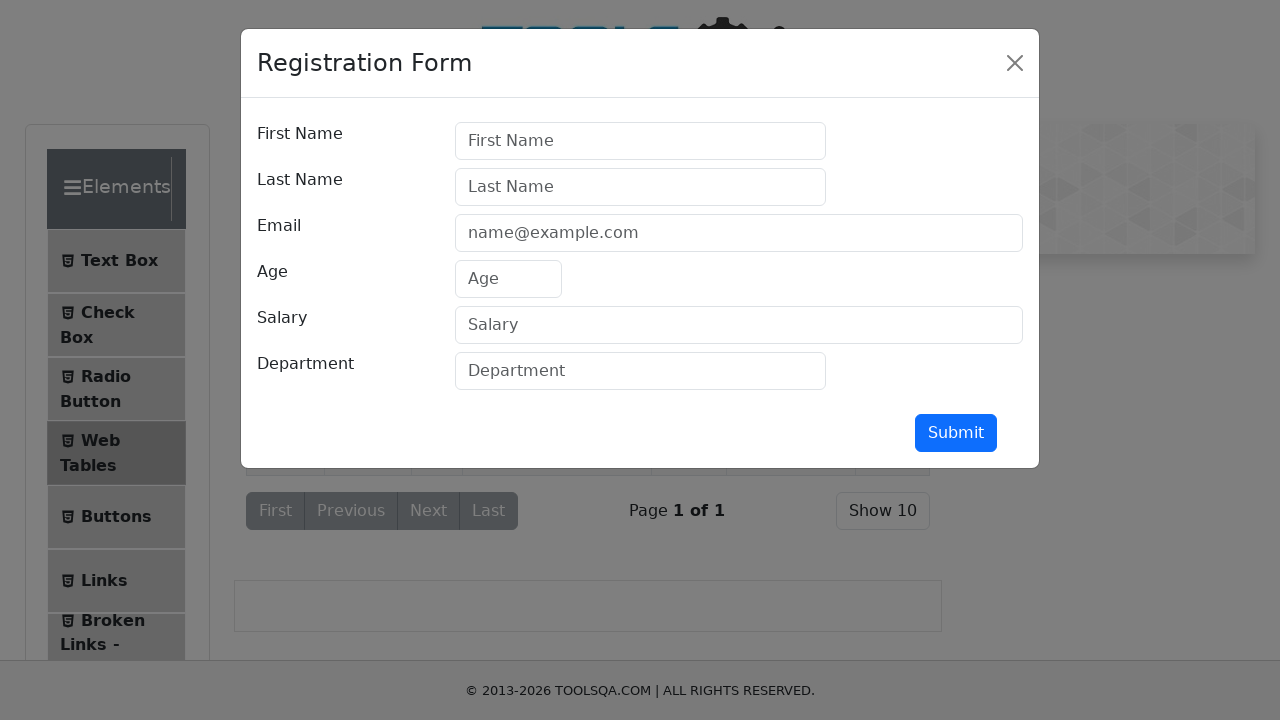

Filled First Name field with 'Carlos' on input#firstName
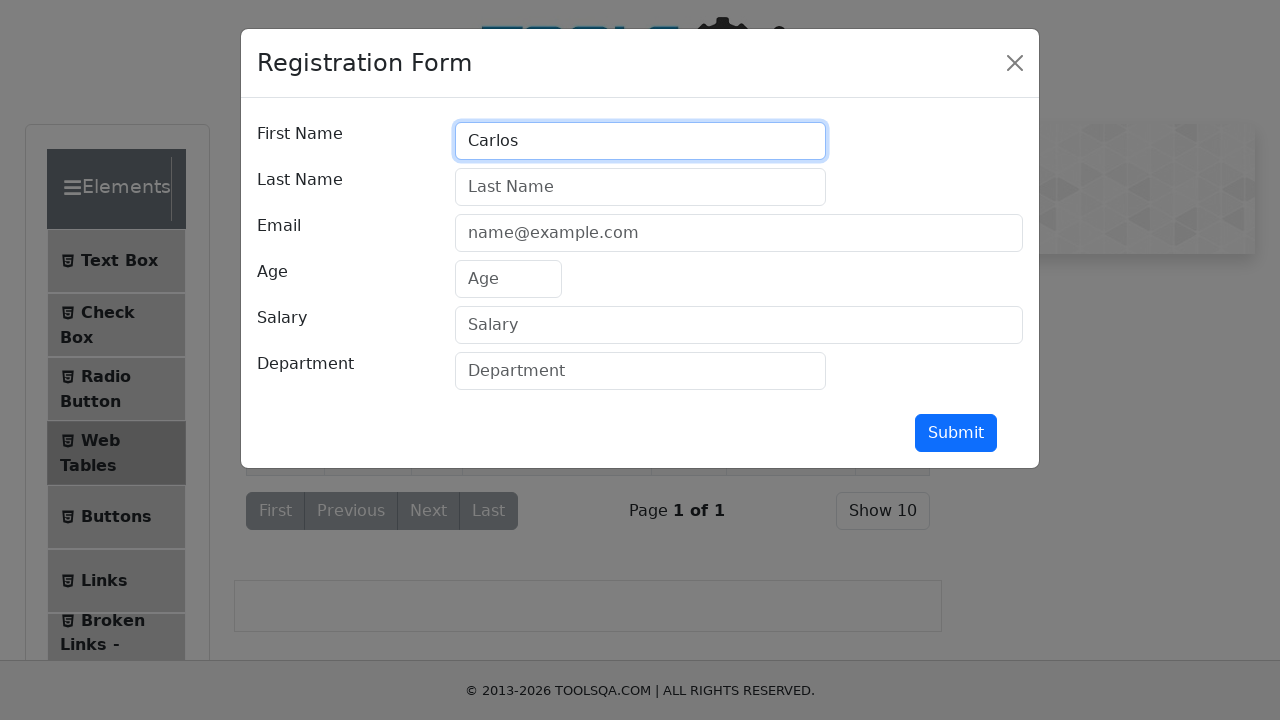

Filled Last Name field with 'Rodriguez' on input#lastName
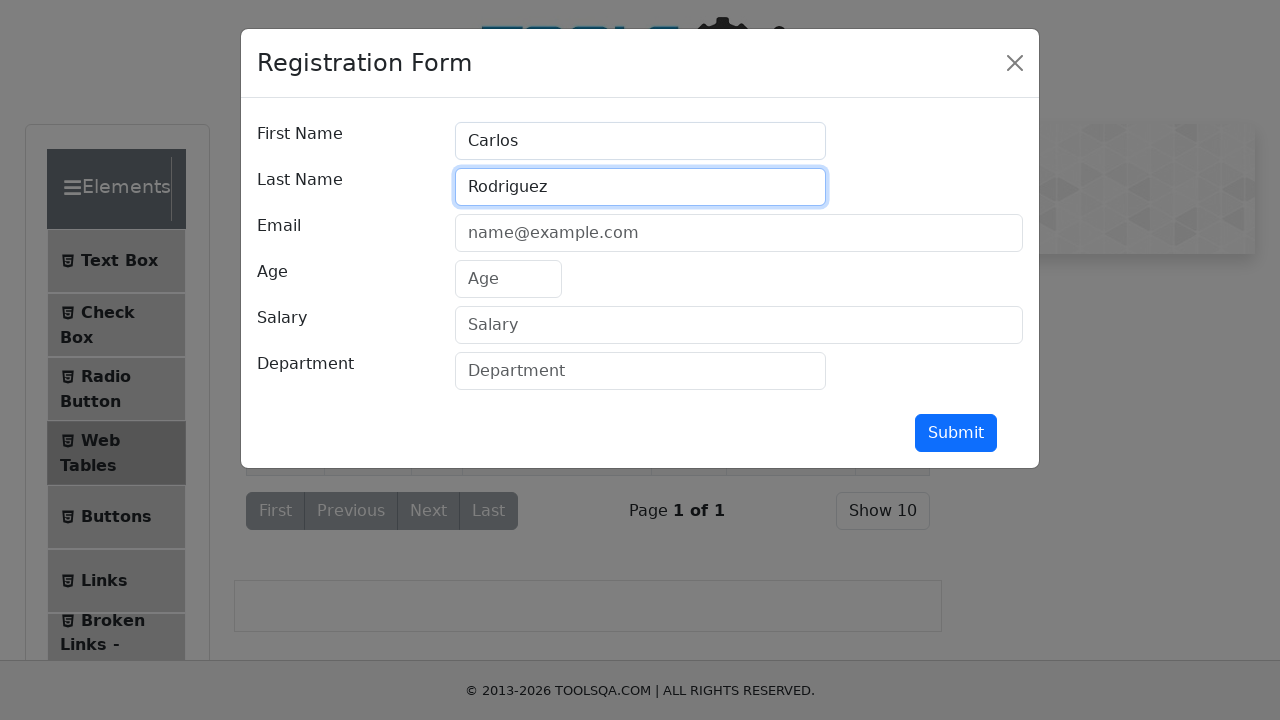

Filled Email field with 'juancmouhape@gmail.com' on input#userEmail
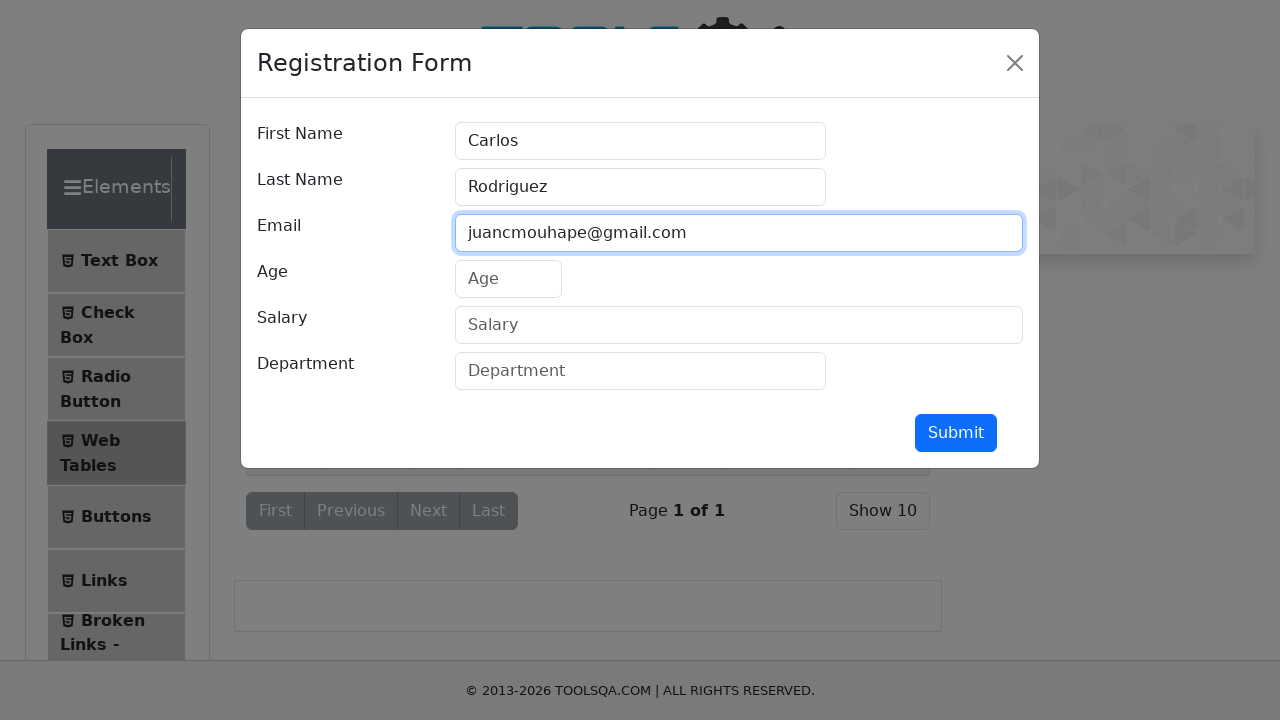

Filled Age field with '32' on input#age
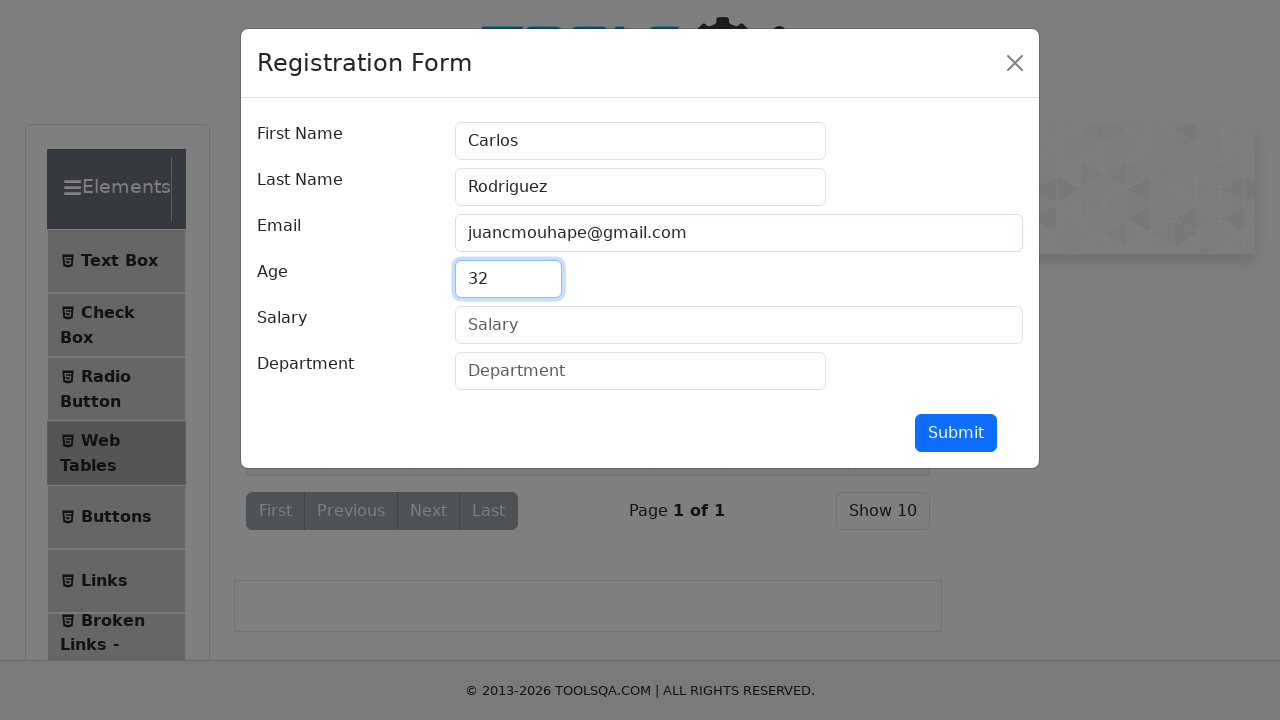

Filled Salary field with '55000' on input#salary
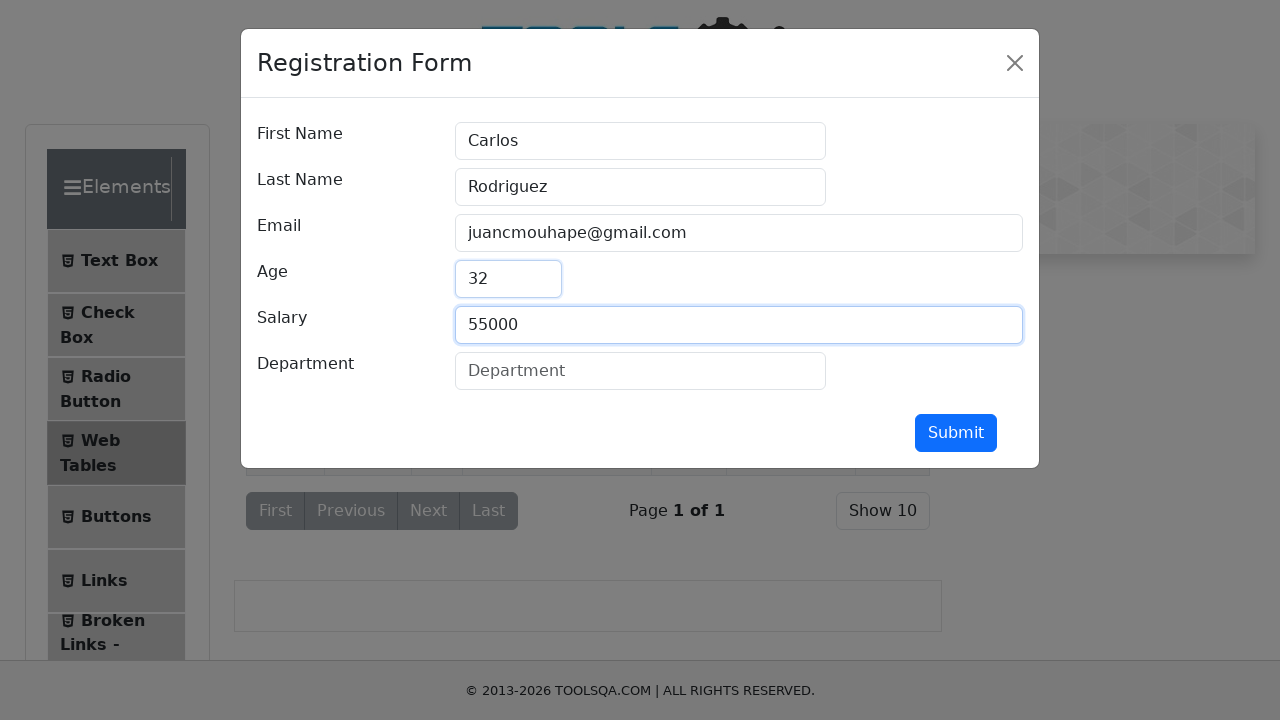

Filled Department field with 'Sistemas' on input#department
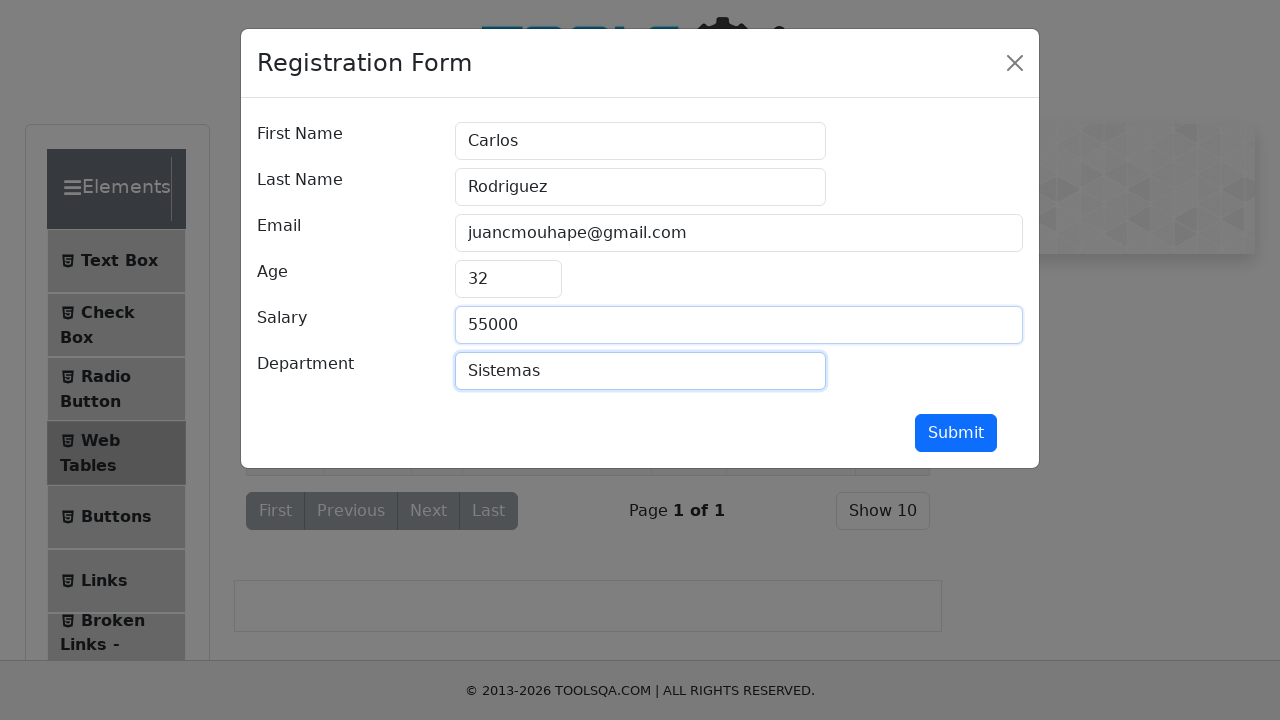

Clicked Submit button to add new record at (956, 433) on button#submit
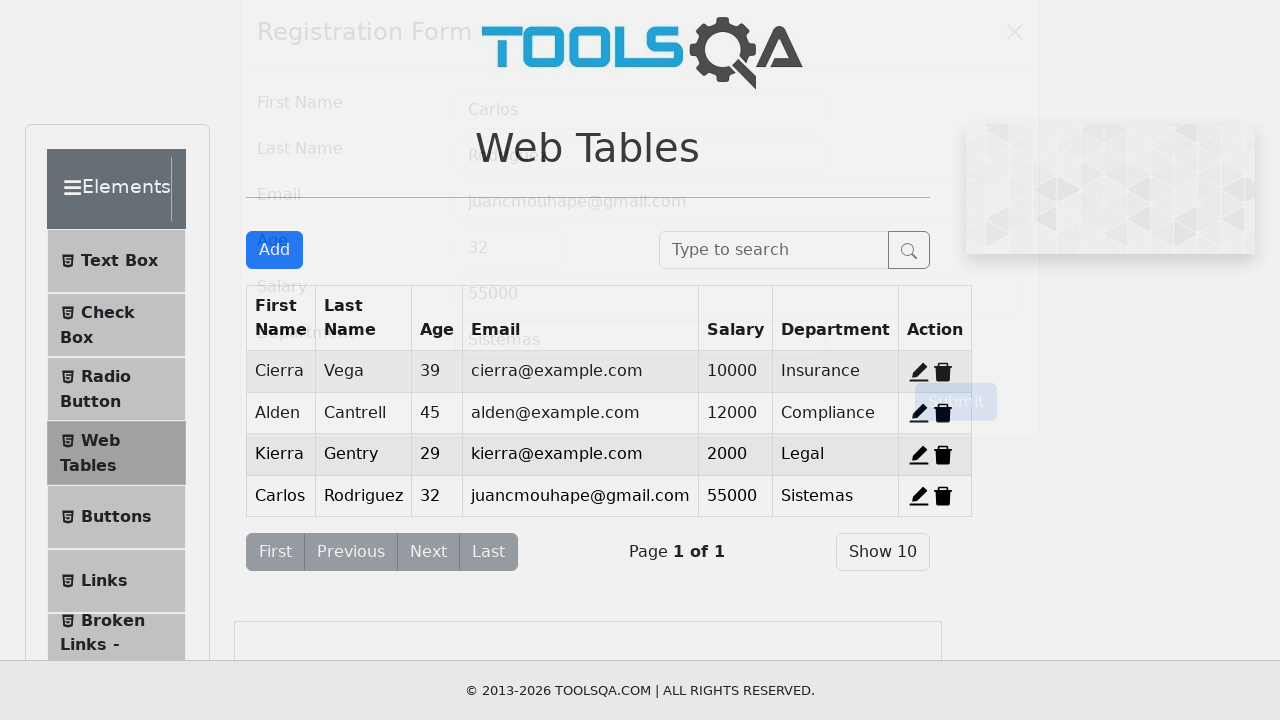

Clicked on search box at (774, 250) on input#searchBox
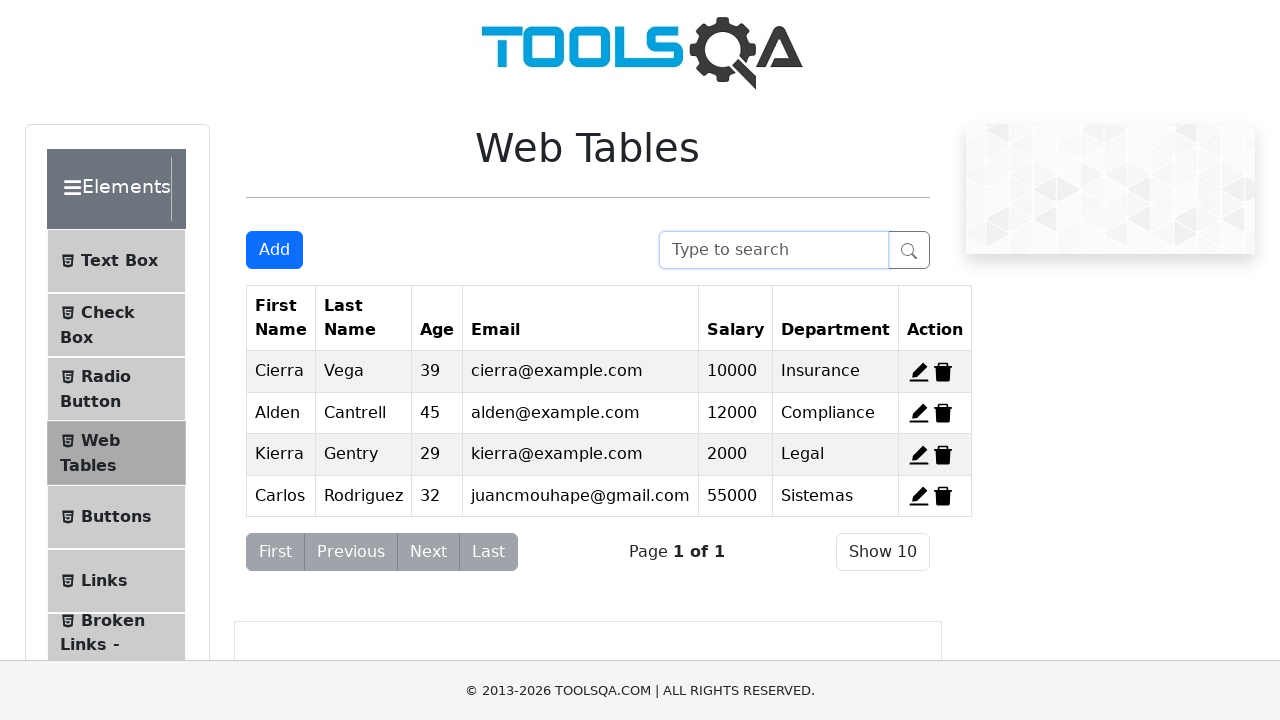

Filled search box with 'Carlos' to find the added record on input#searchBox
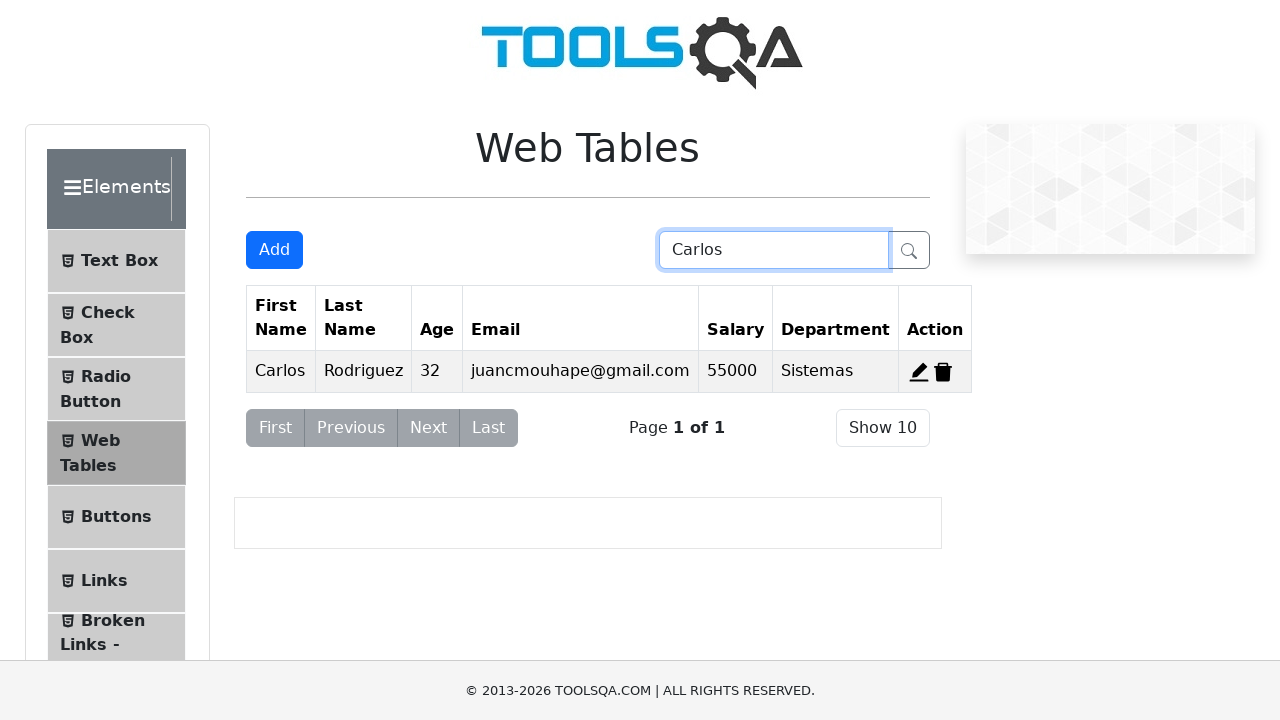

Waited for search results to filter
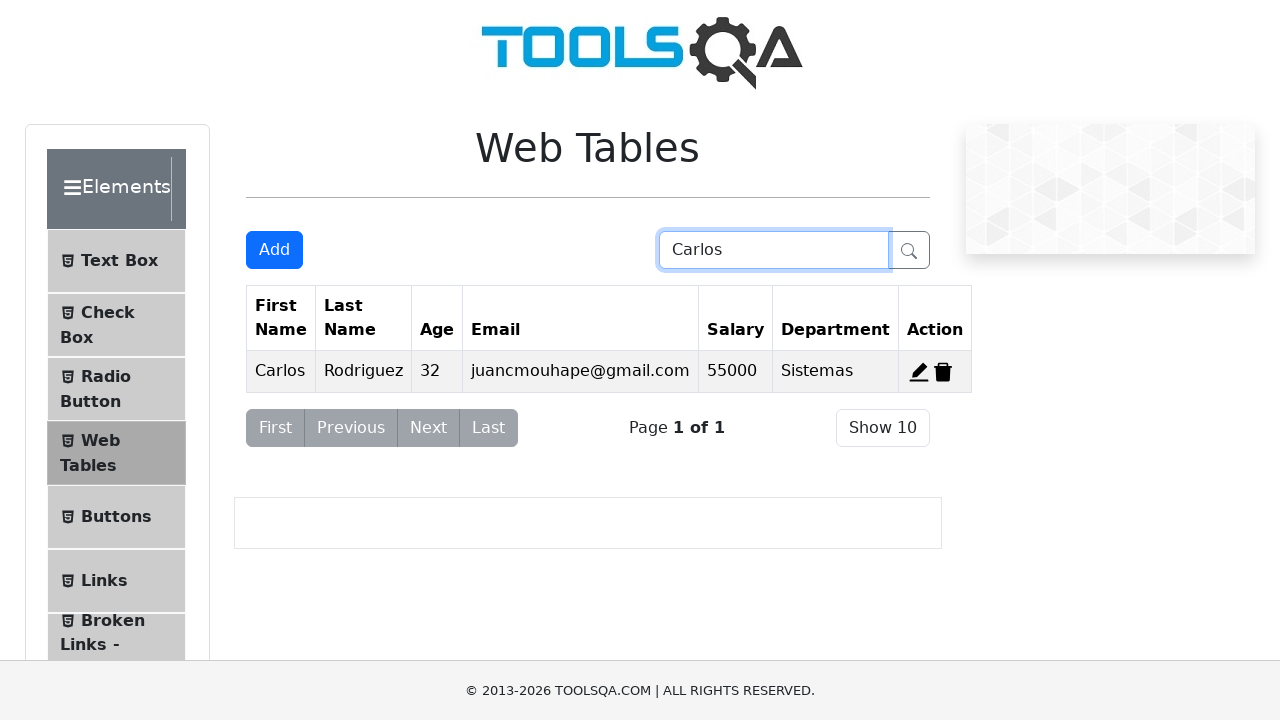

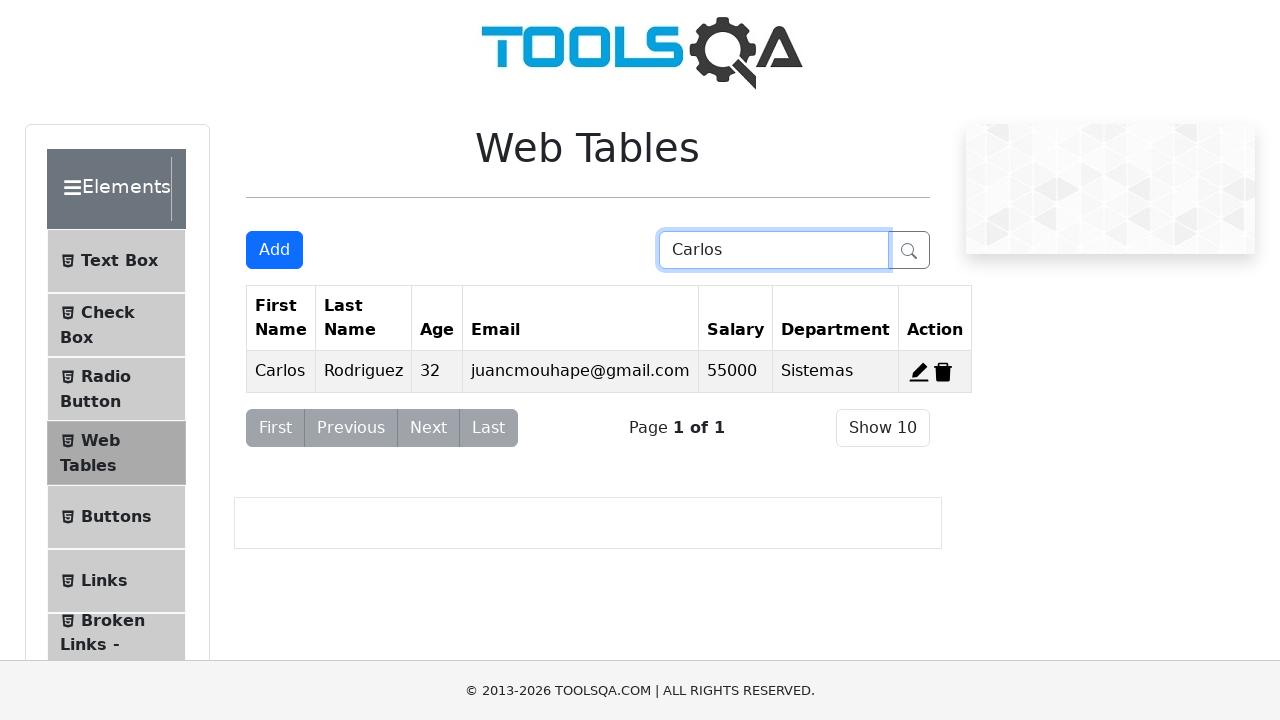